Tests login error handling by submitting incorrect credentials and verifying that an error message appears

Starting URL: https://rahulshettyacademy.com/loginpagePractise/

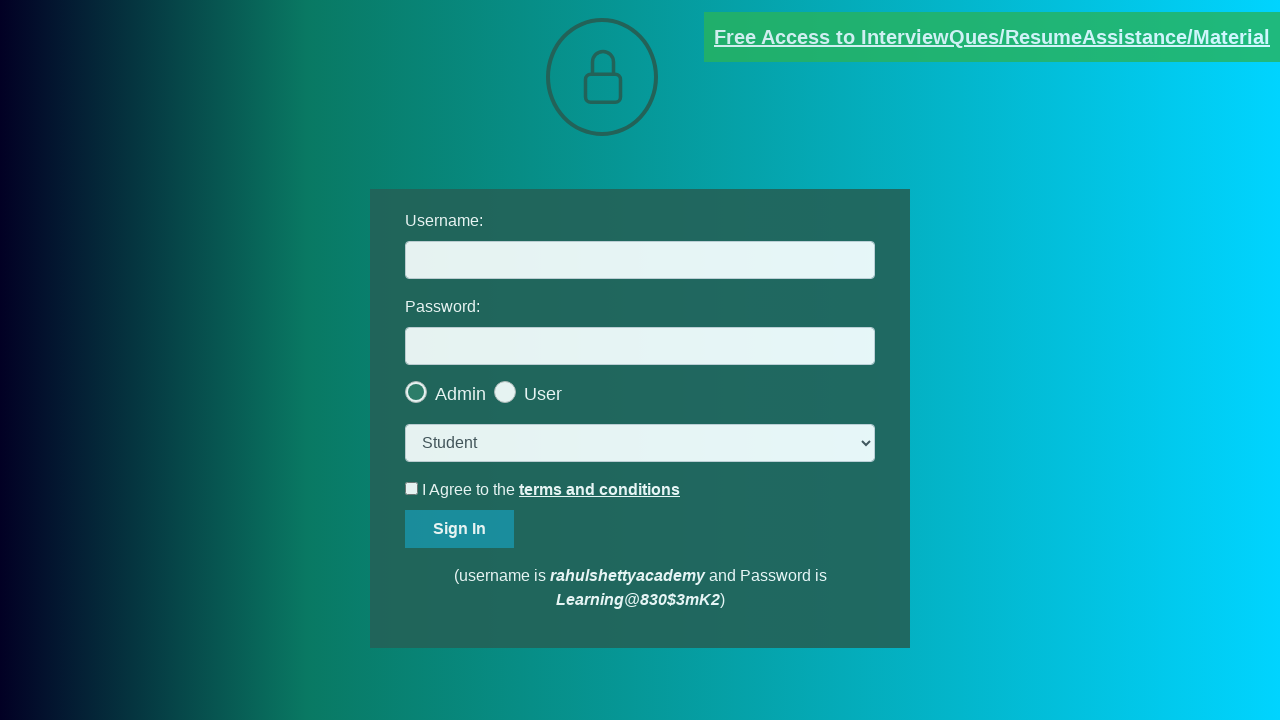

Filled username field with 'incorrectUser' on #username
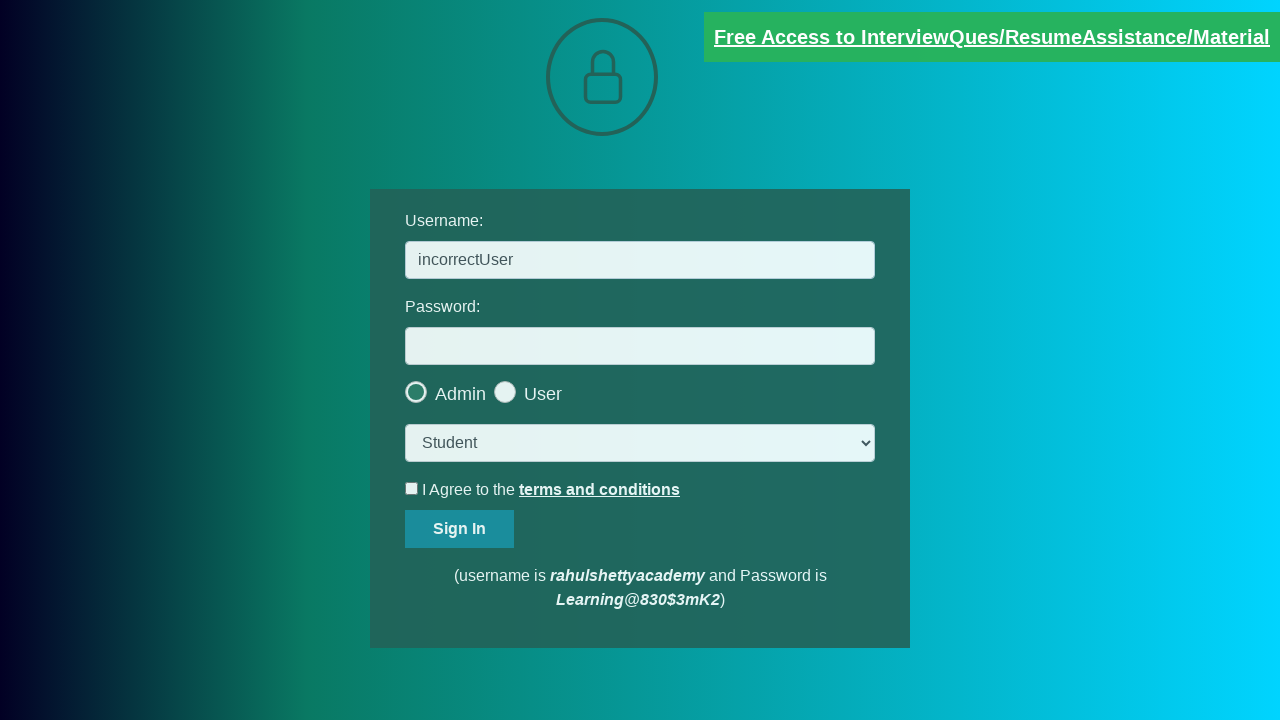

Filled password field with 'learning' on #password
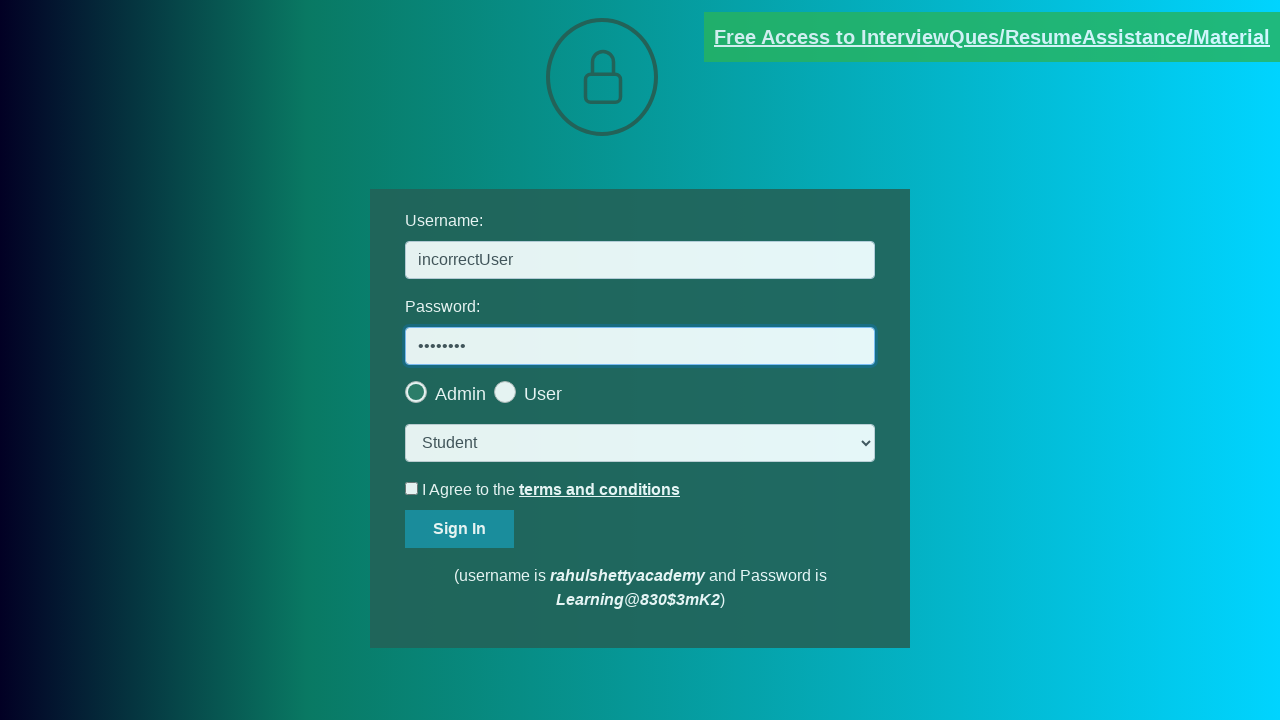

Clicked sign in button at (460, 529) on #signInBtn
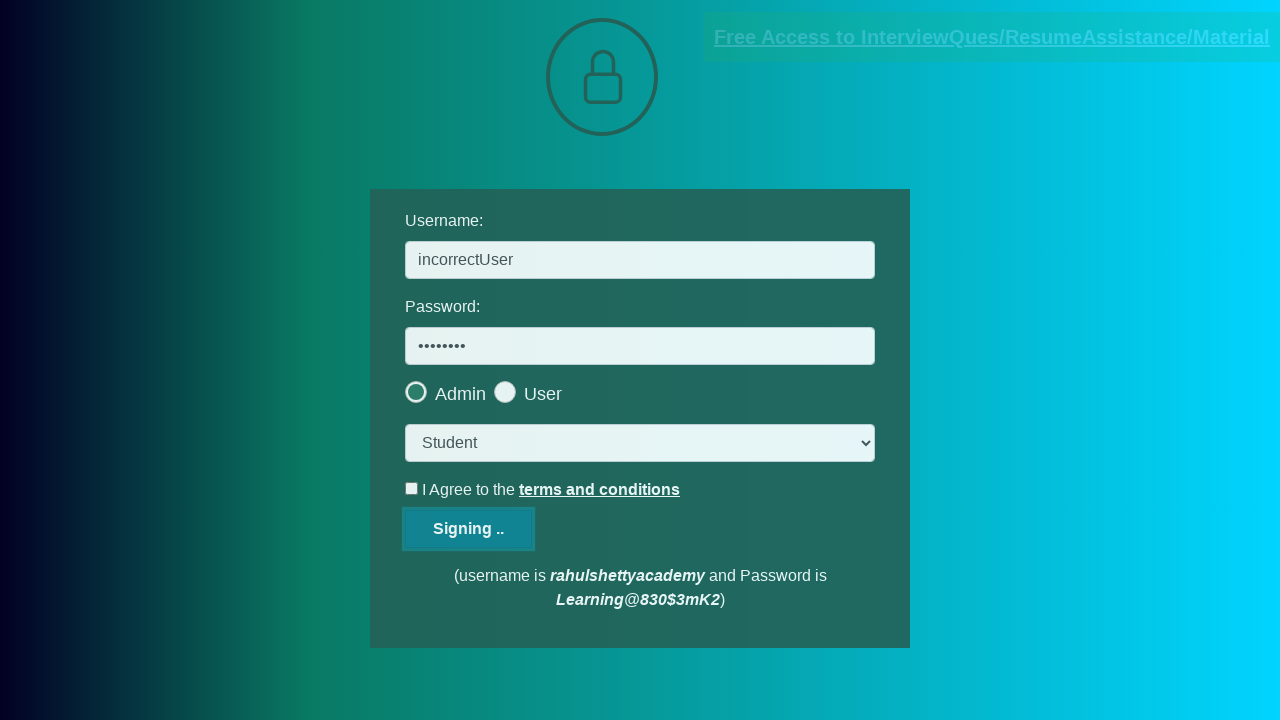

Error message appeared
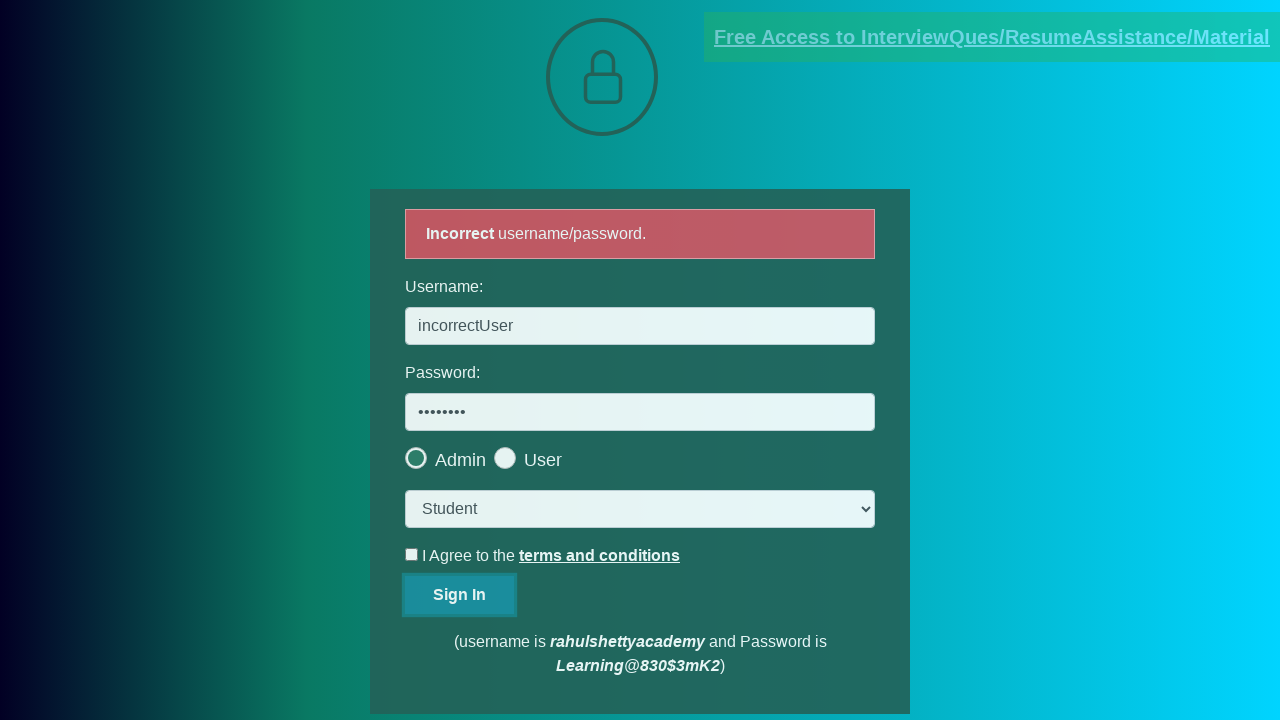

Retrieved error message text
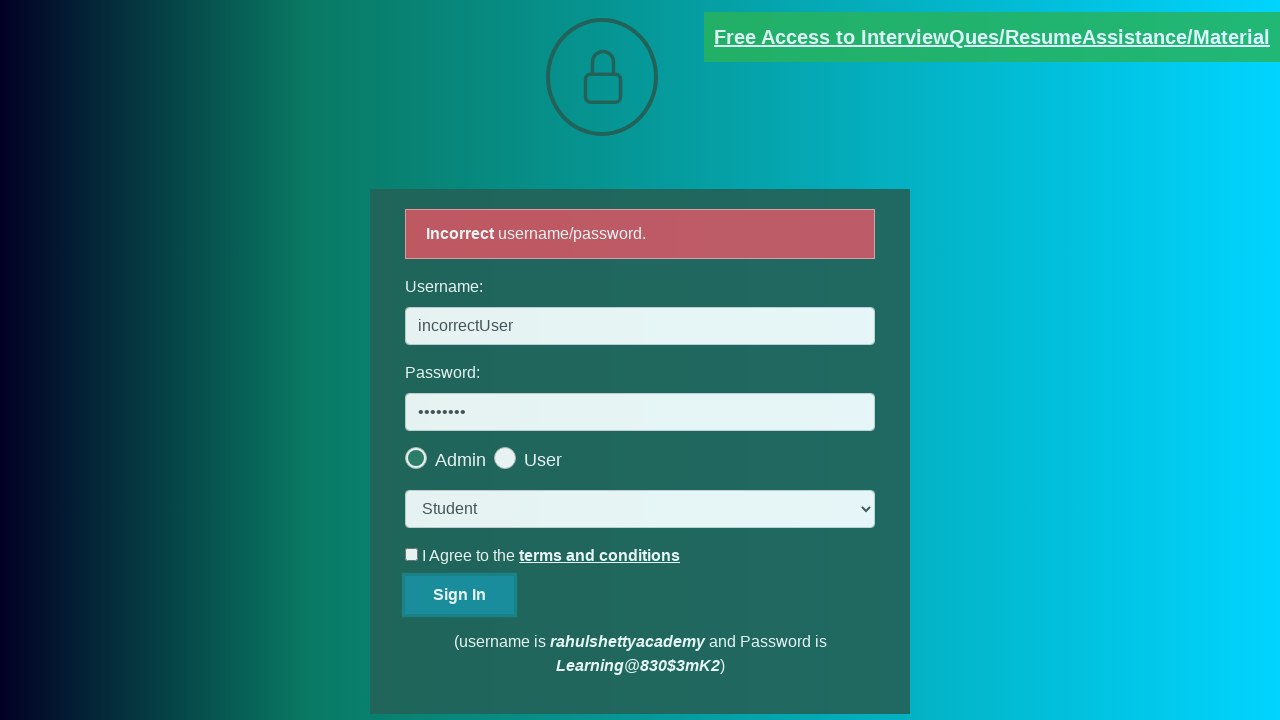

Verified error message contains 'Incorrect'
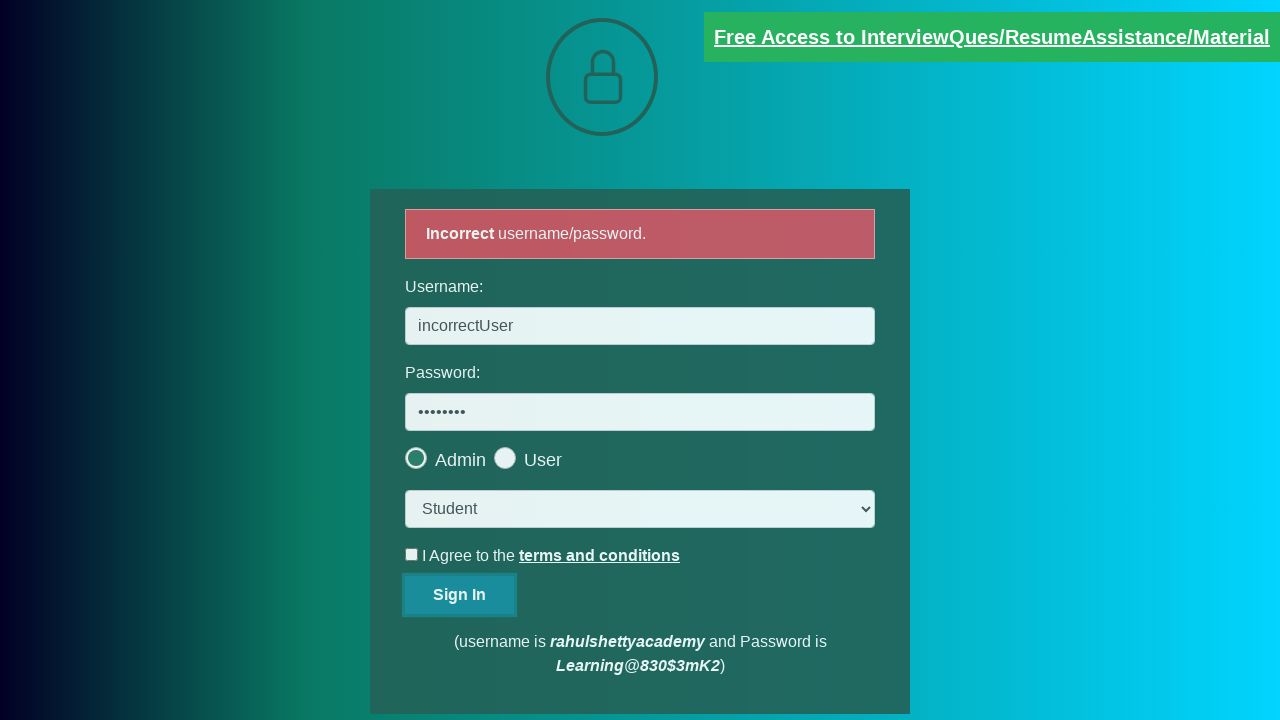

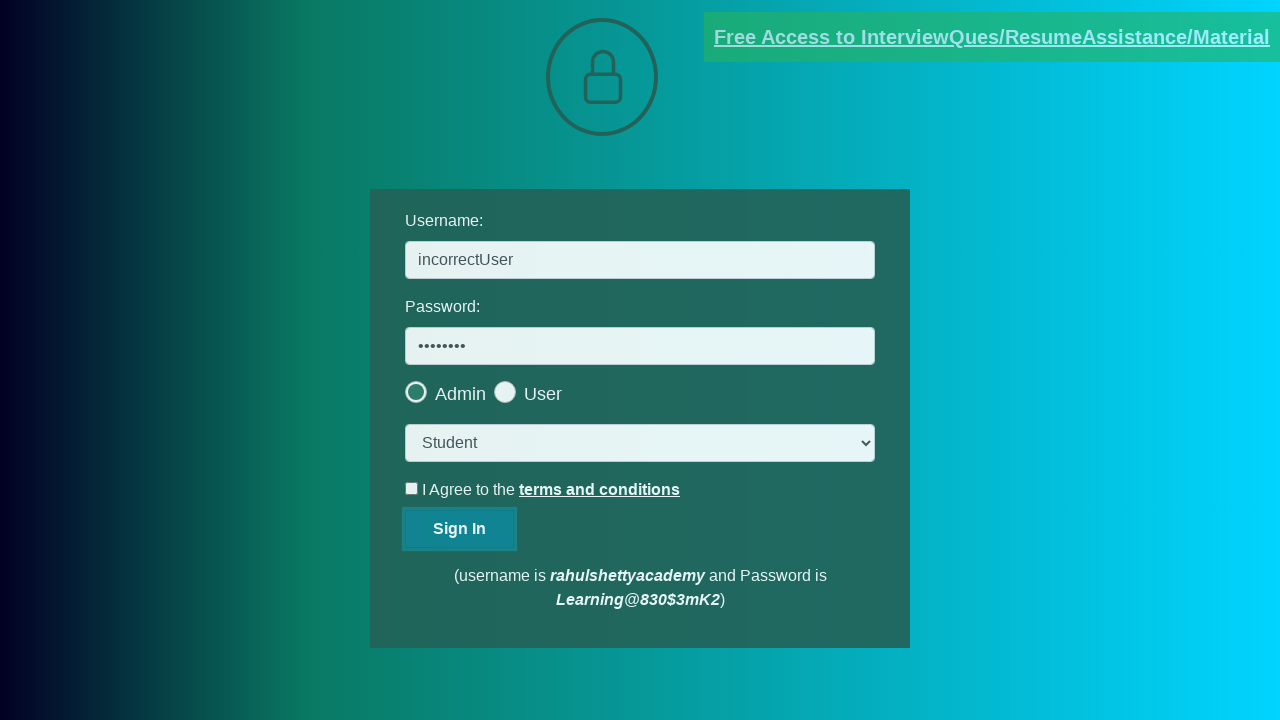